Tests drag and drop functionality by dragging column A to column B on the Heroku app demo page

Starting URL: http://the-internet.herokuapp.com/drag_and_drop

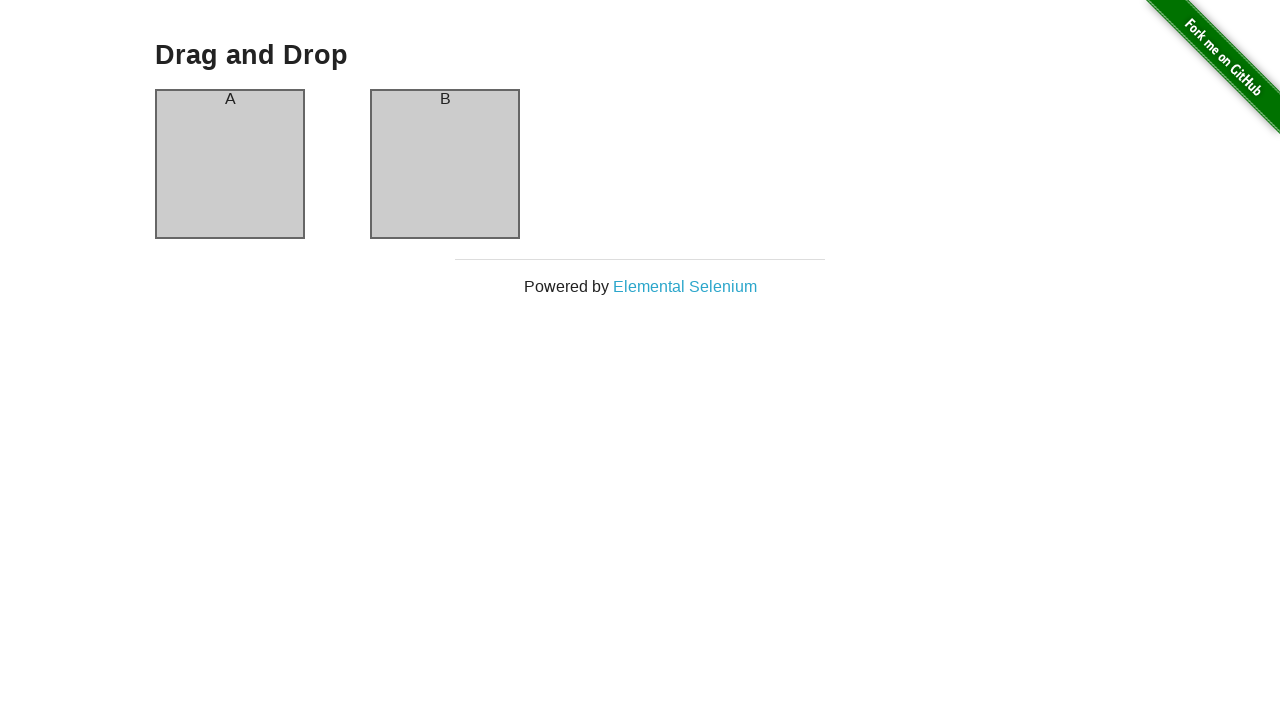

Waited for column A to be present
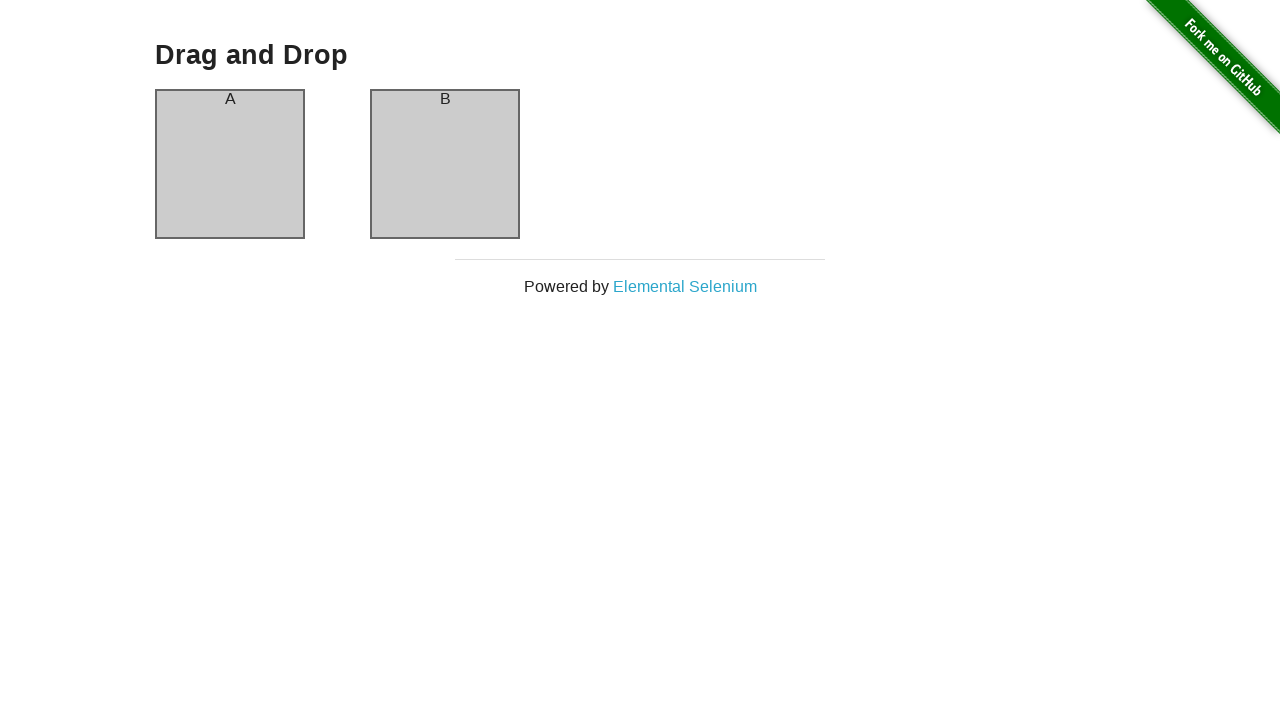

Waited for column B to be present
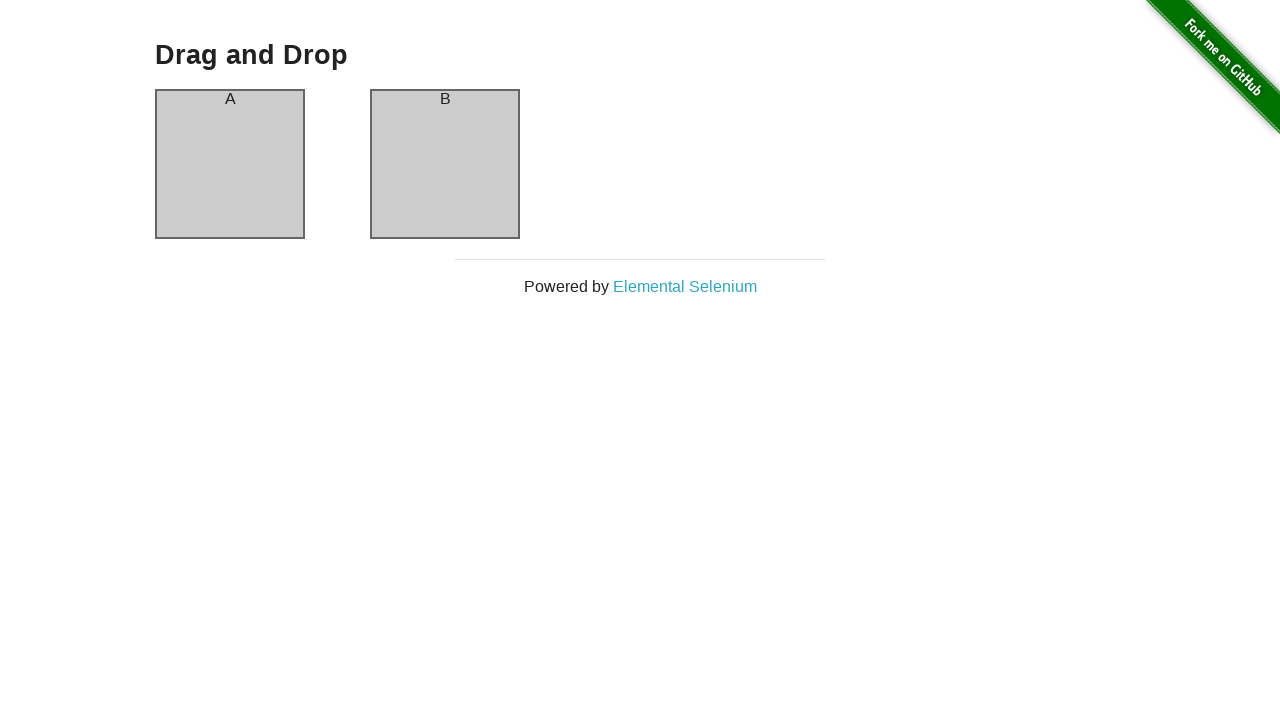

Dragged column A to column B at (445, 164)
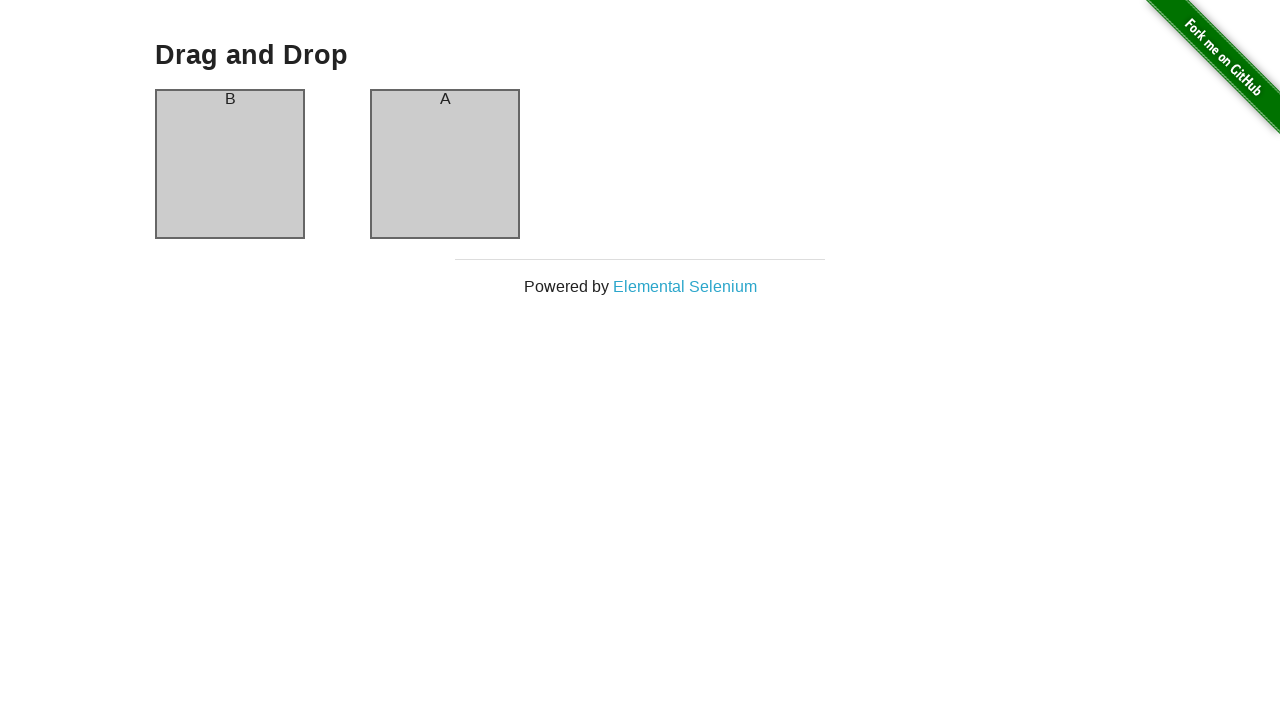

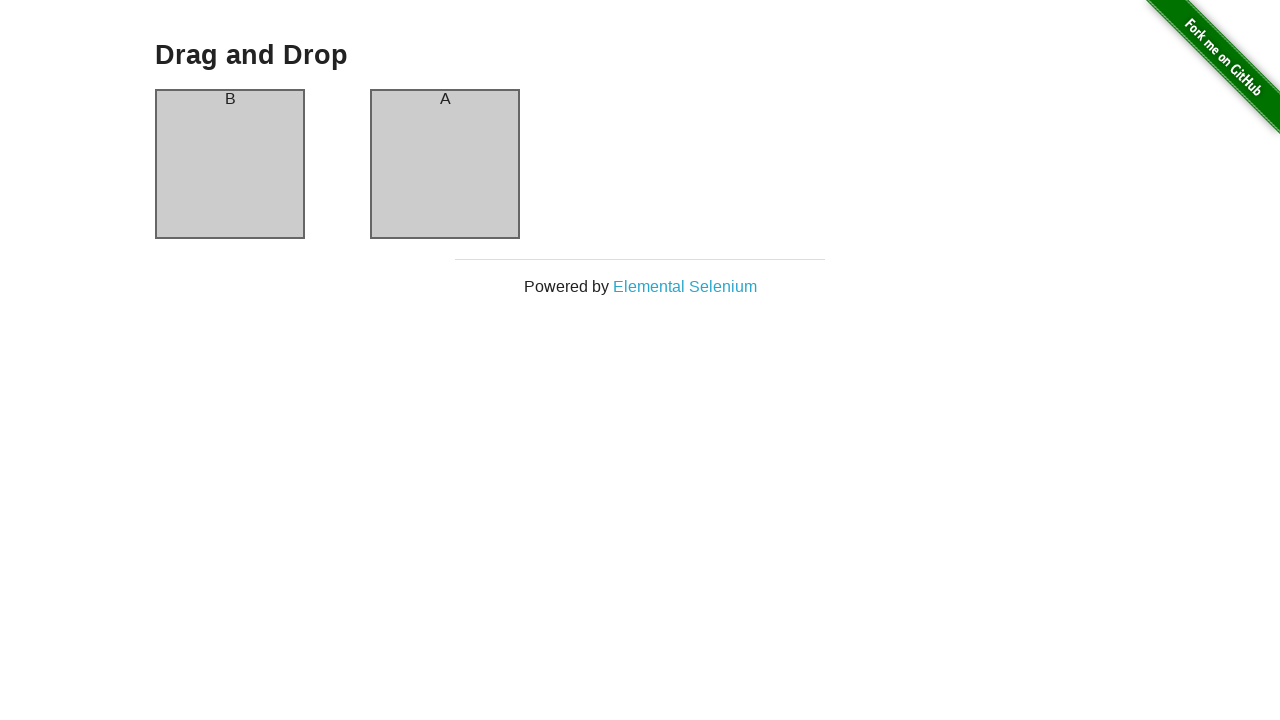